Tests a page with delayed element loading by waiting for a verify button to become clickable, clicking it, and verifying a success message appears

Starting URL: http://suninjuly.github.io/wait2.html

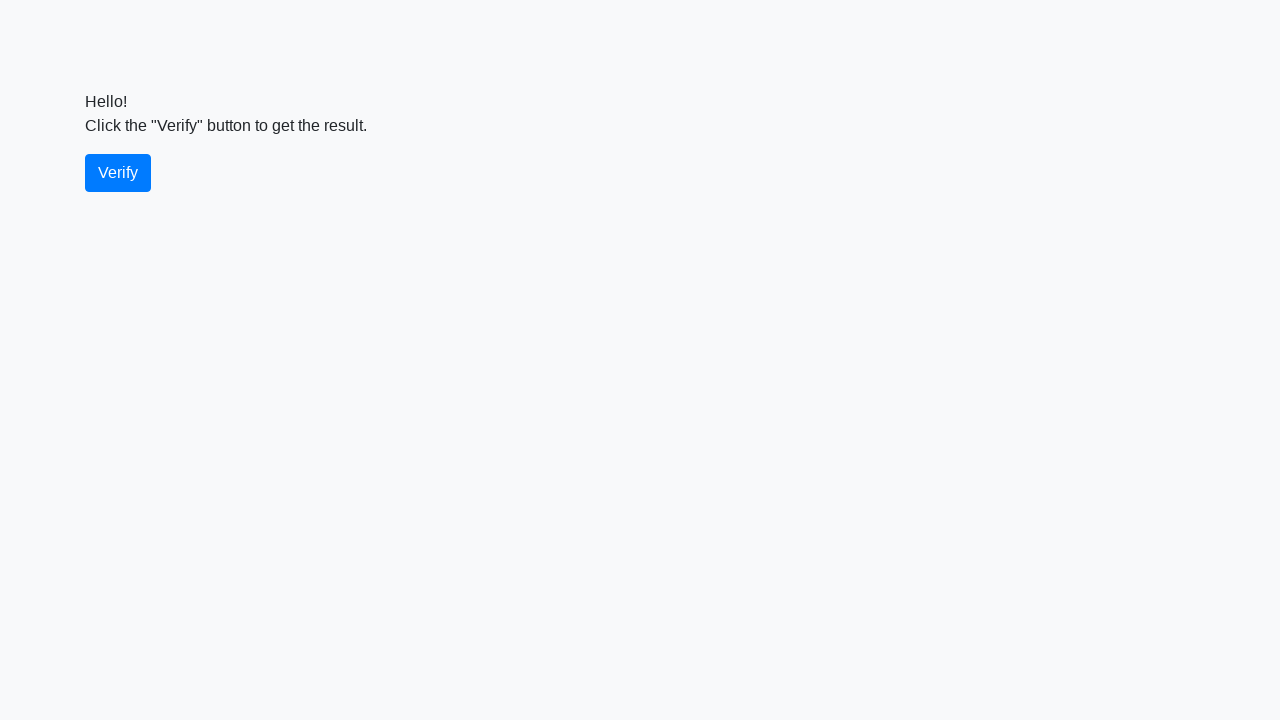

Waited for verify button to become visible
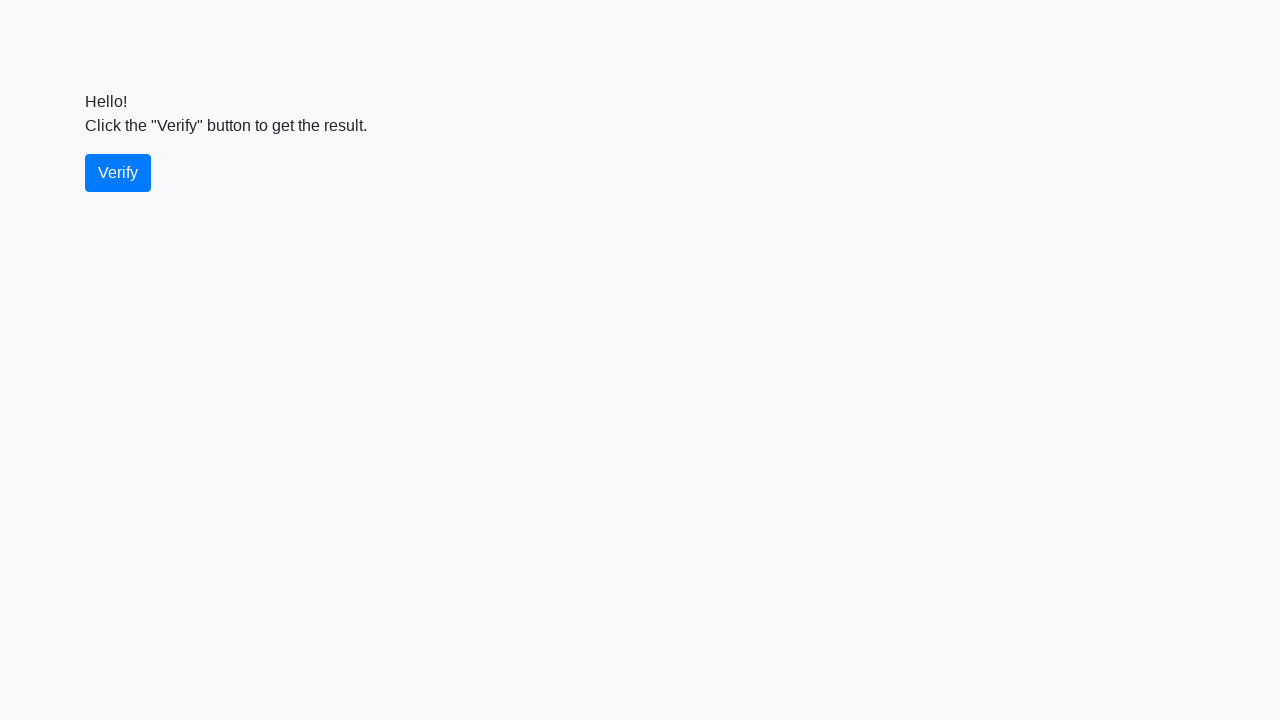

Clicked the verify button at (118, 173) on #verify
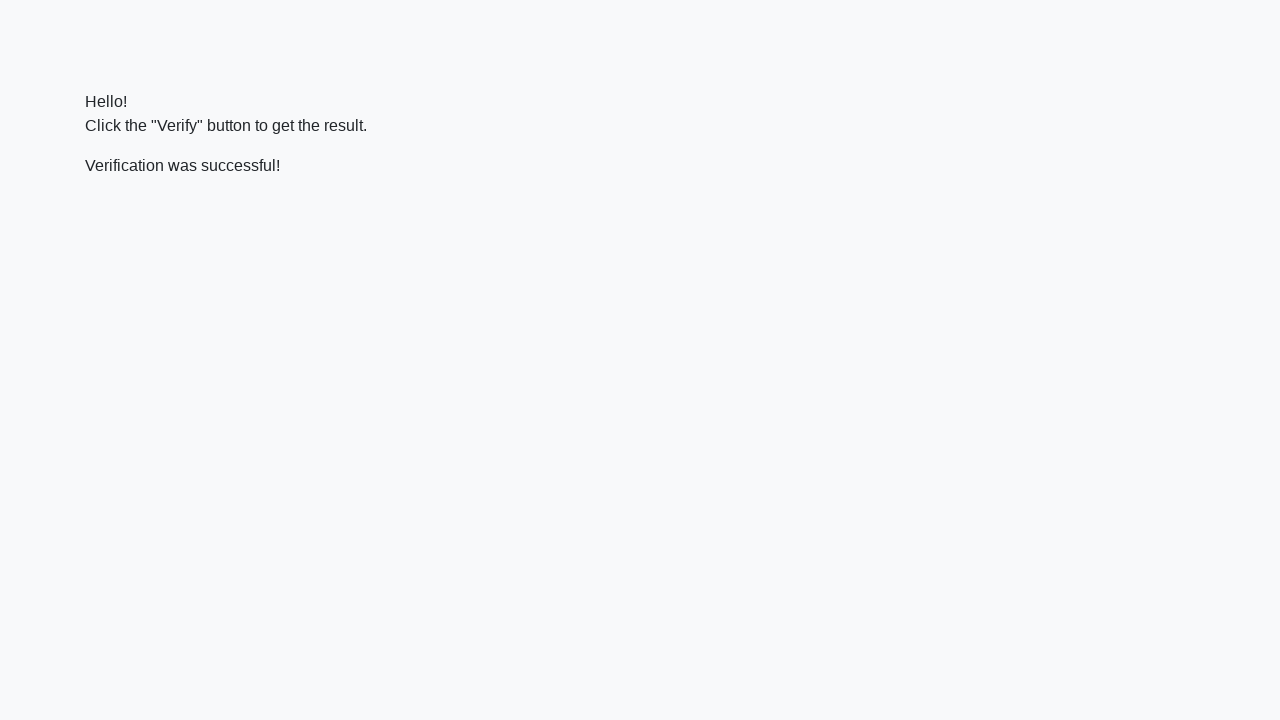

Success message appeared on the page
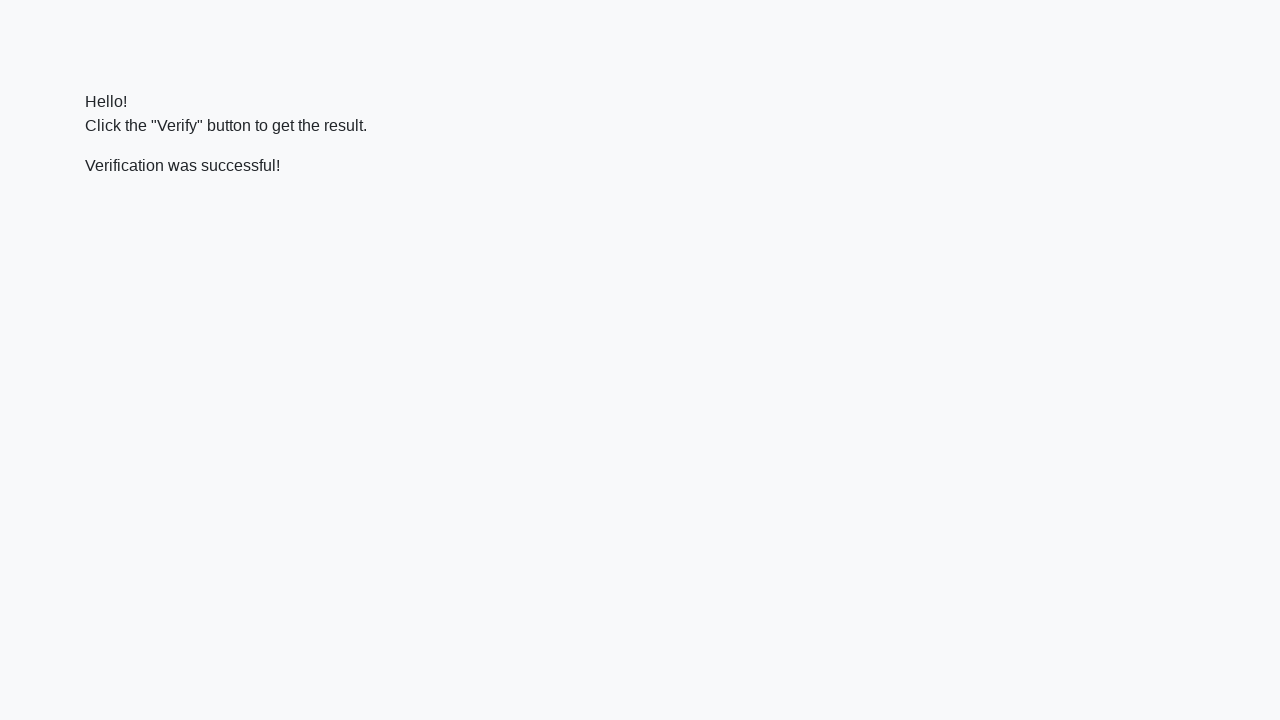

Verified that success message contains 'successful' text
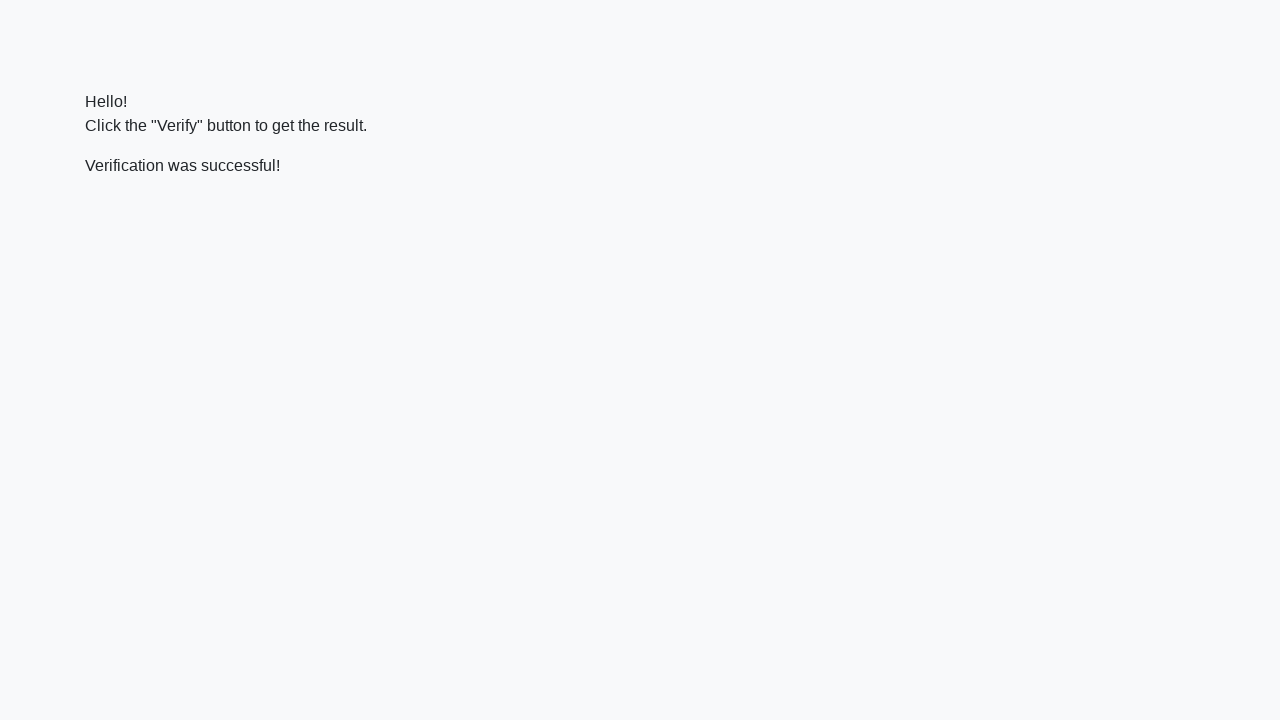

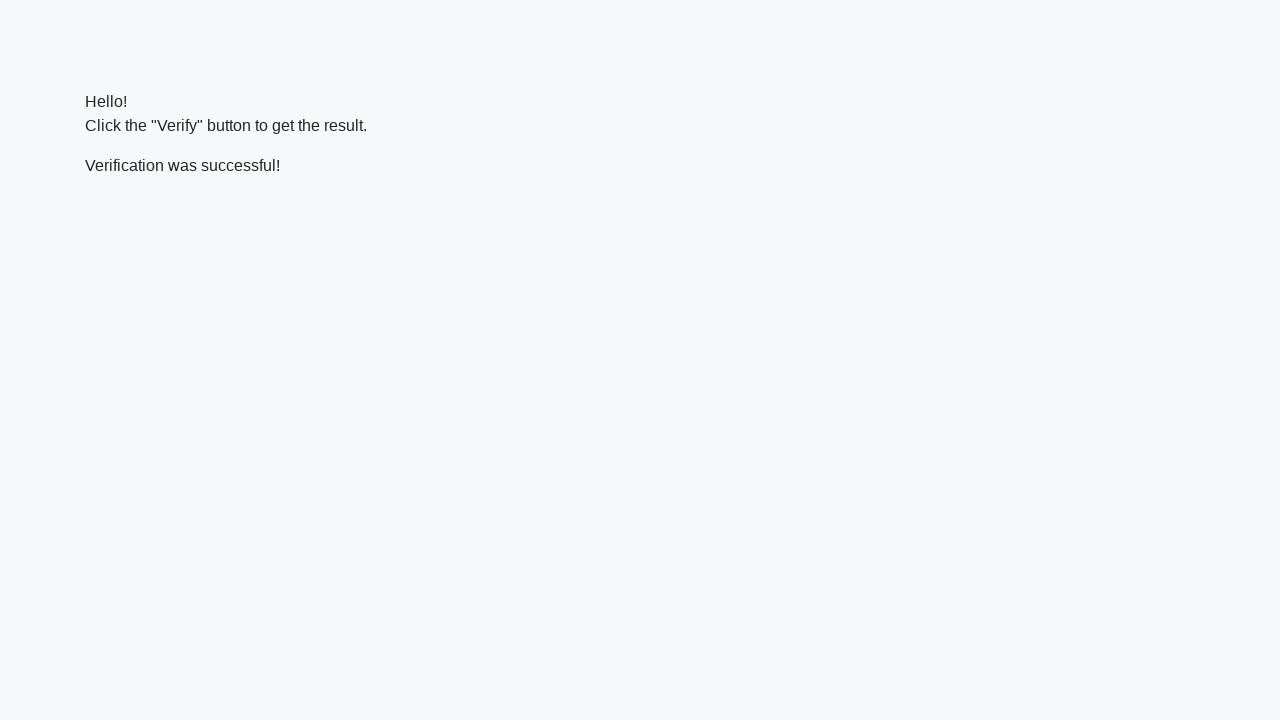